Tests iframe navigation and window handle switching by clicking a link inside an iframe that opens a new window, verifying elements in the new window, then switching back to the original window to verify the Run button.

Starting URL: https://www.w3schools.com/tags/tryit.asp?filename=tryhtml_link_target

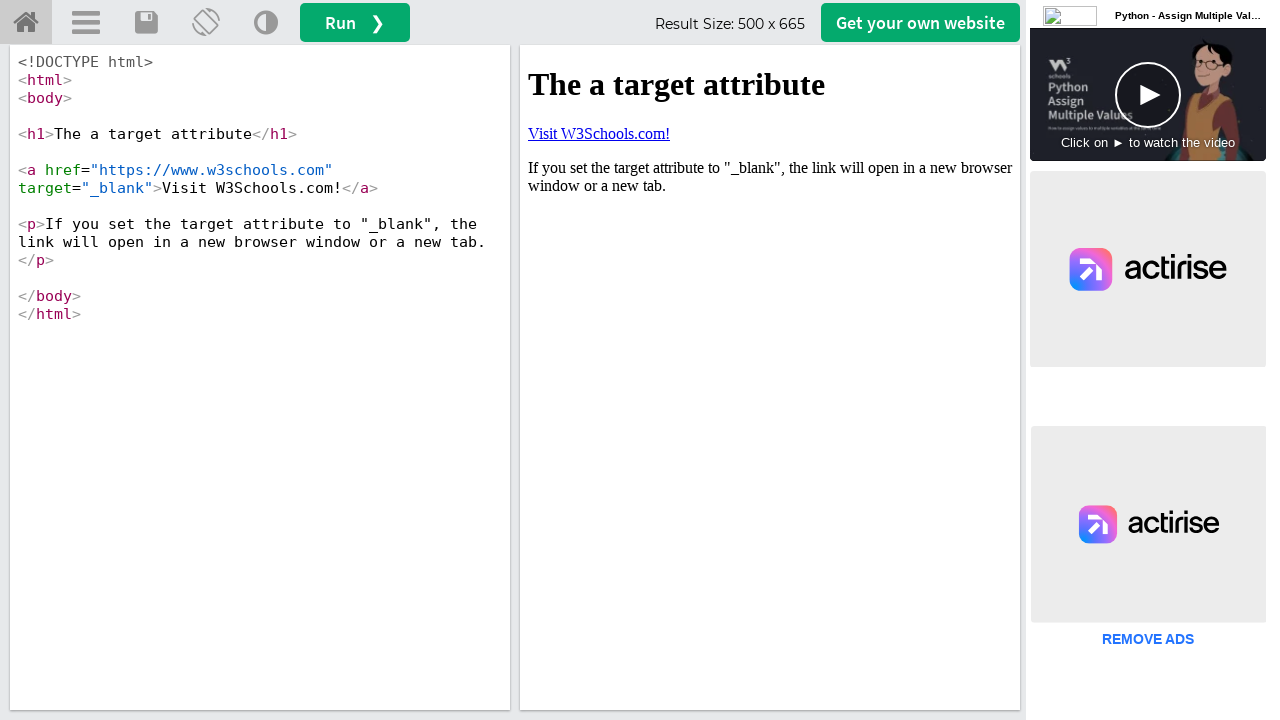

Stored main page reference
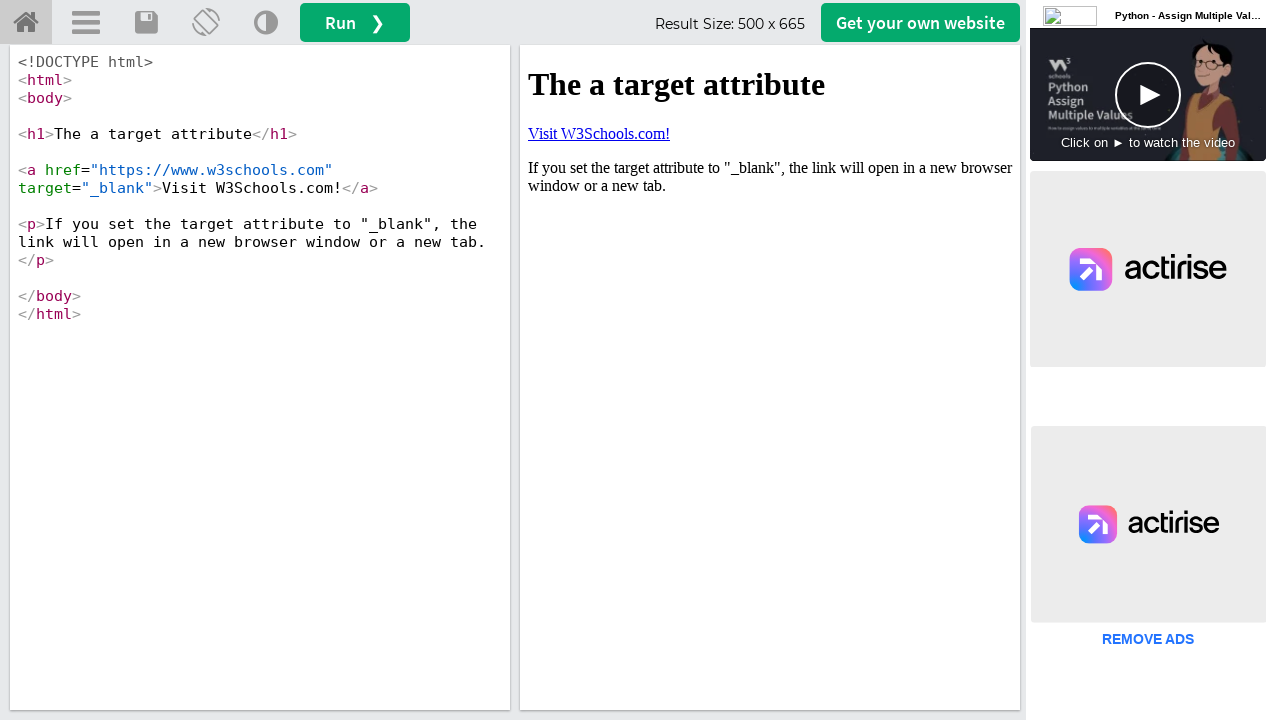

Located iframe with demo content
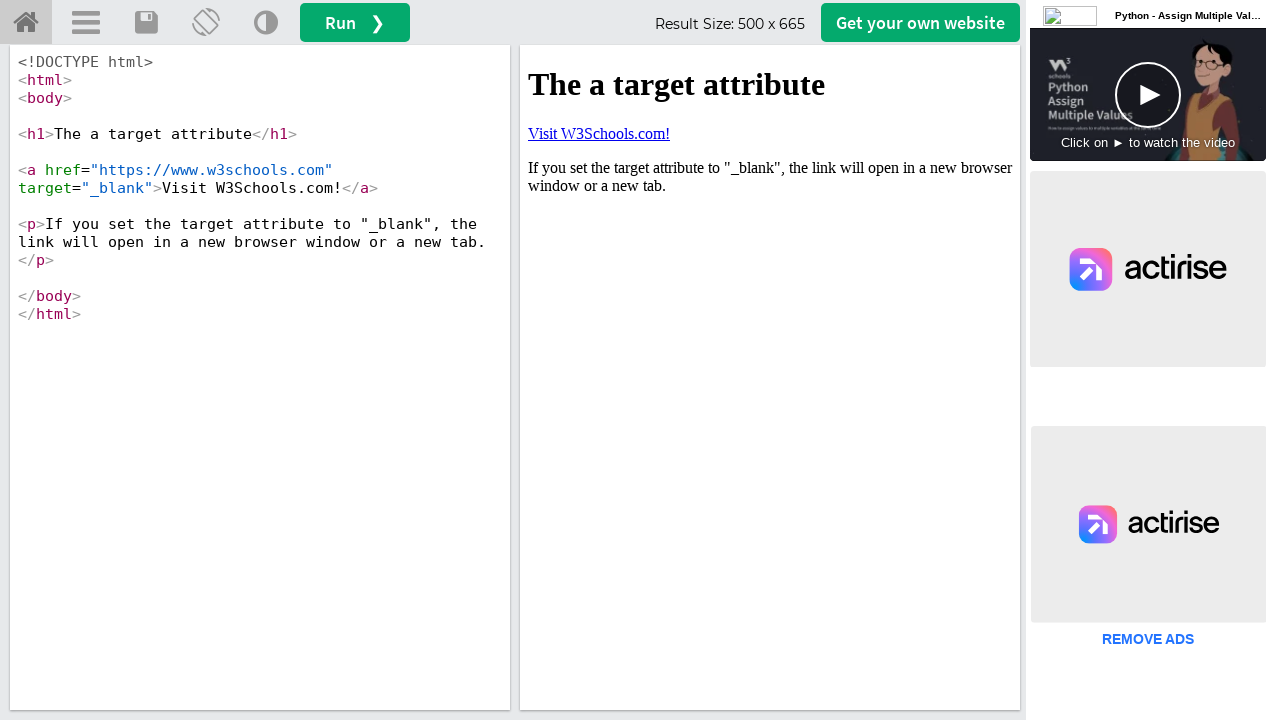

Clicked 'Visit W3Schools.com!' link in iframe, new window opened at (599, 133) on #iframeResult >> internal:control=enter-frame >> internal:text="Visit W3Schools.
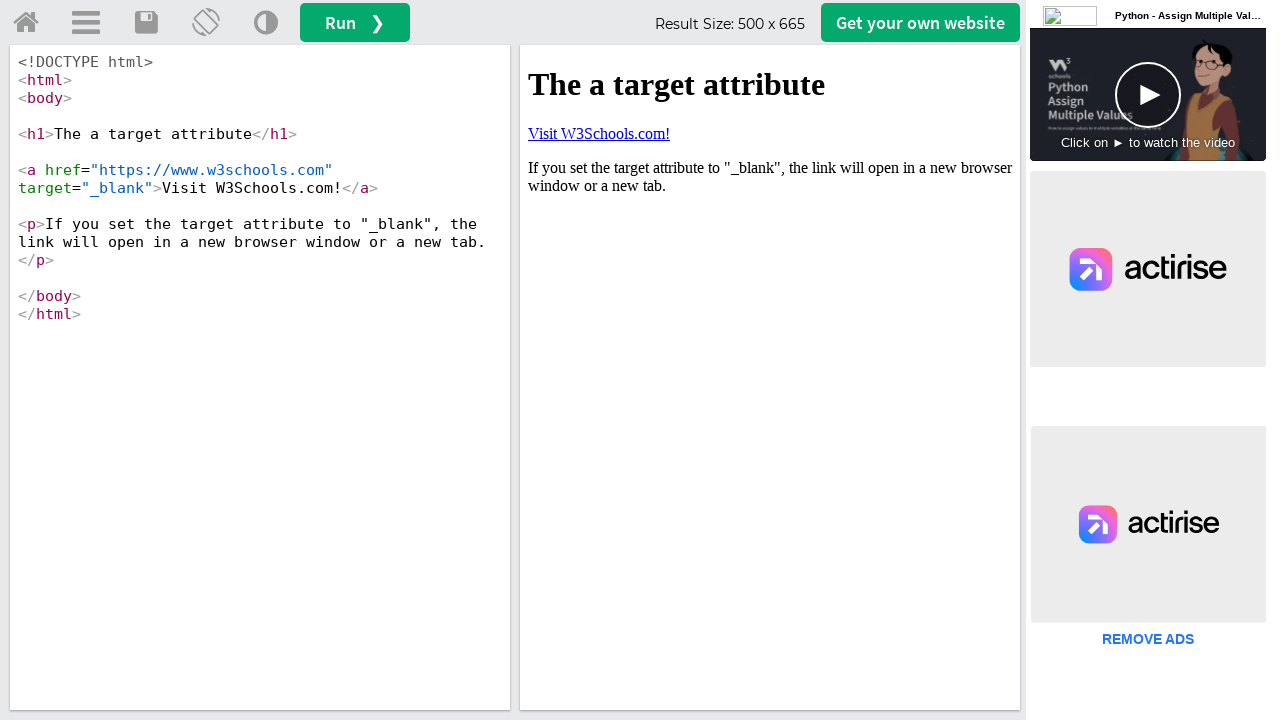

Captured new page handle from popup
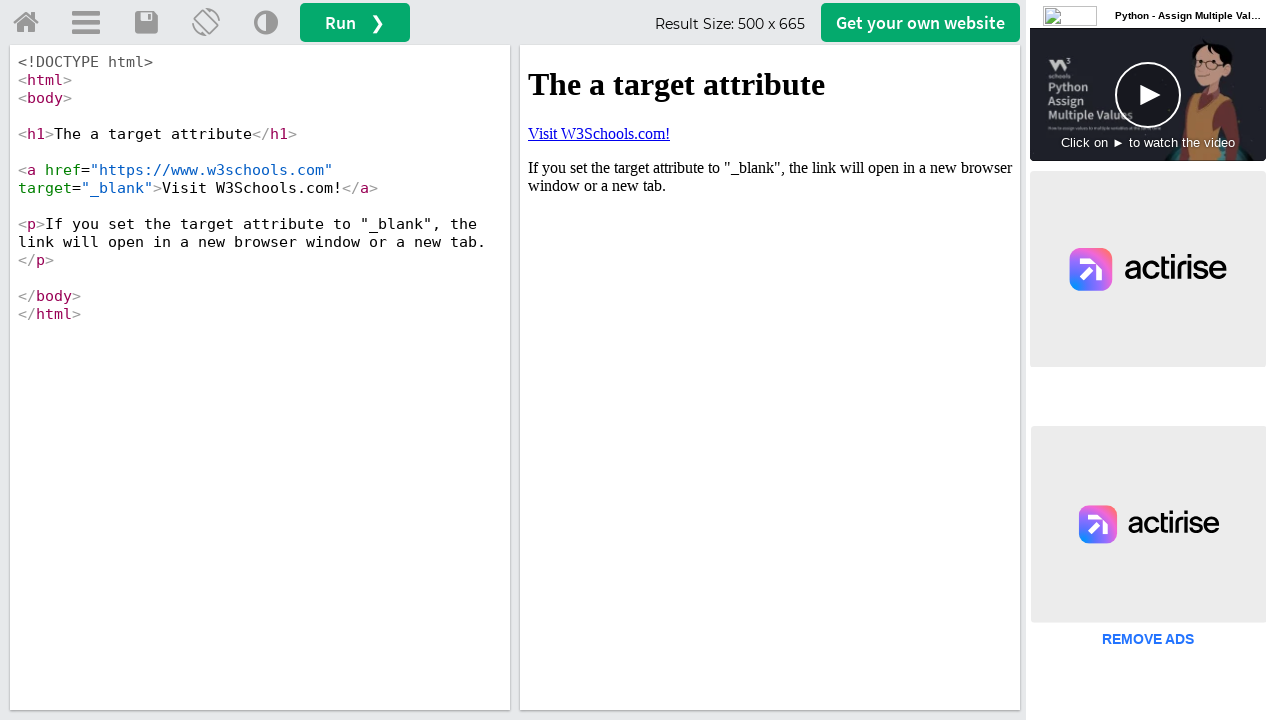

New window fully loaded
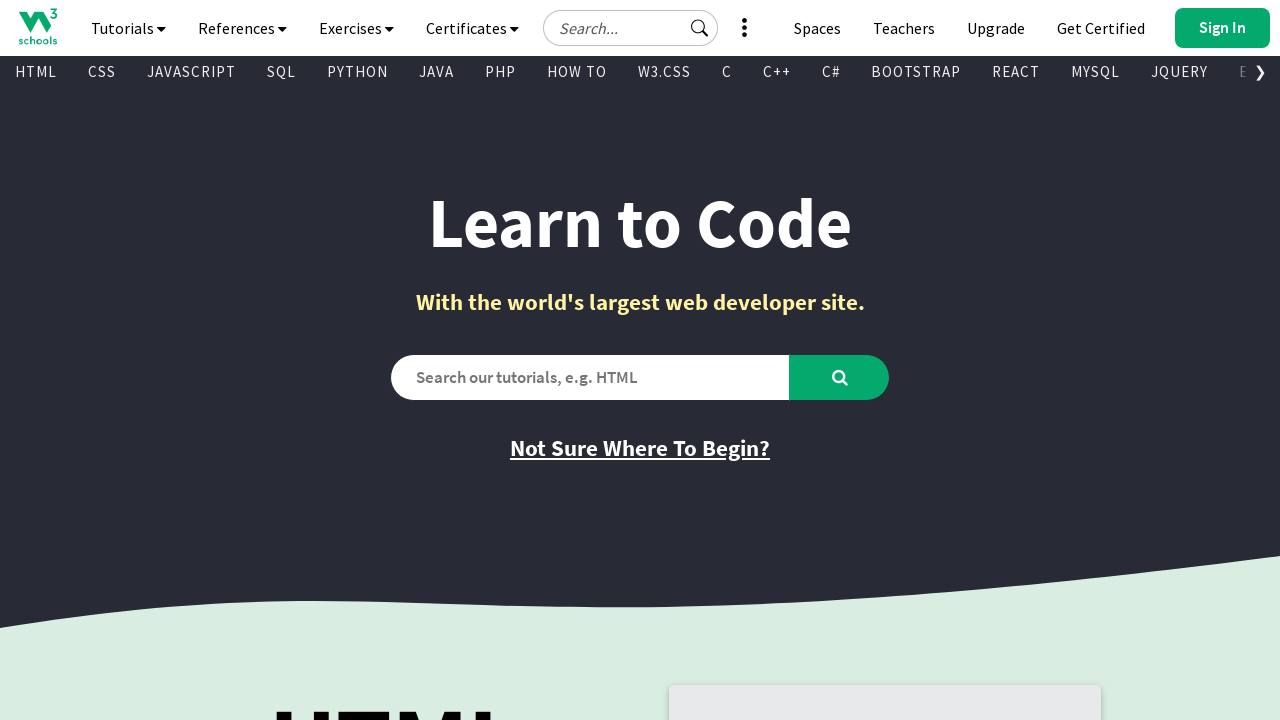

Located logo element in new window
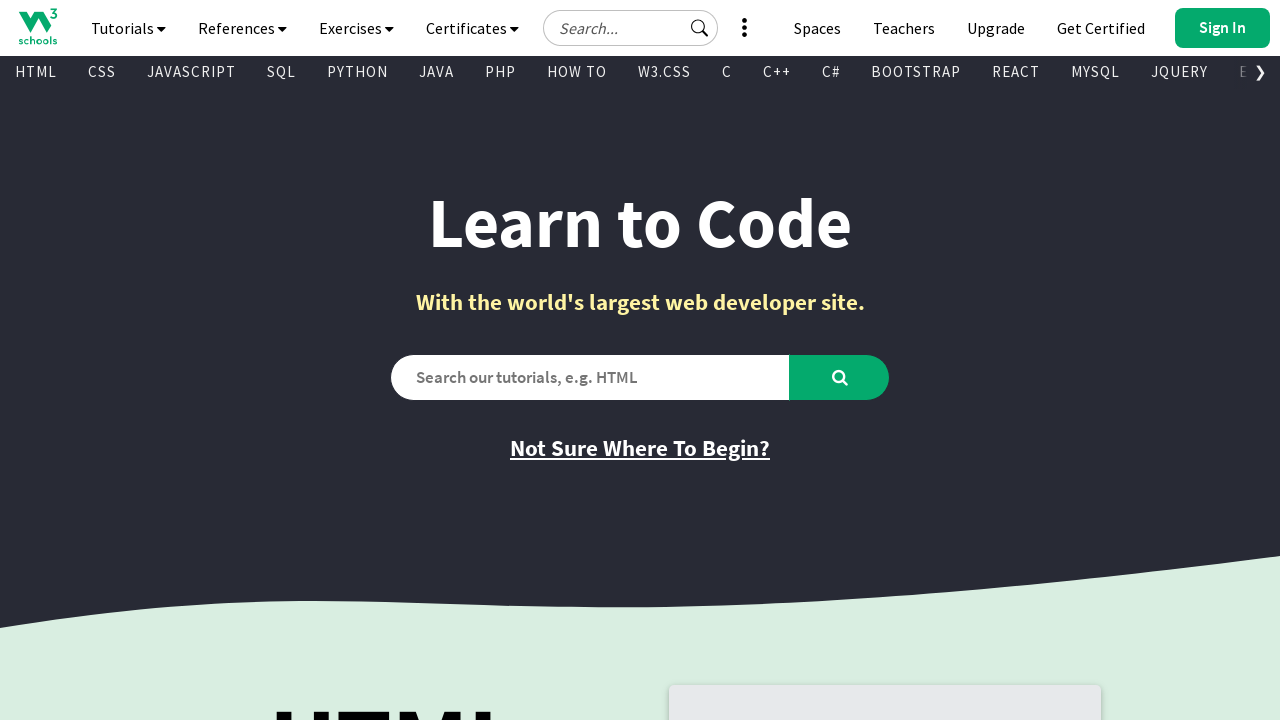

Verified logo is visible in new window
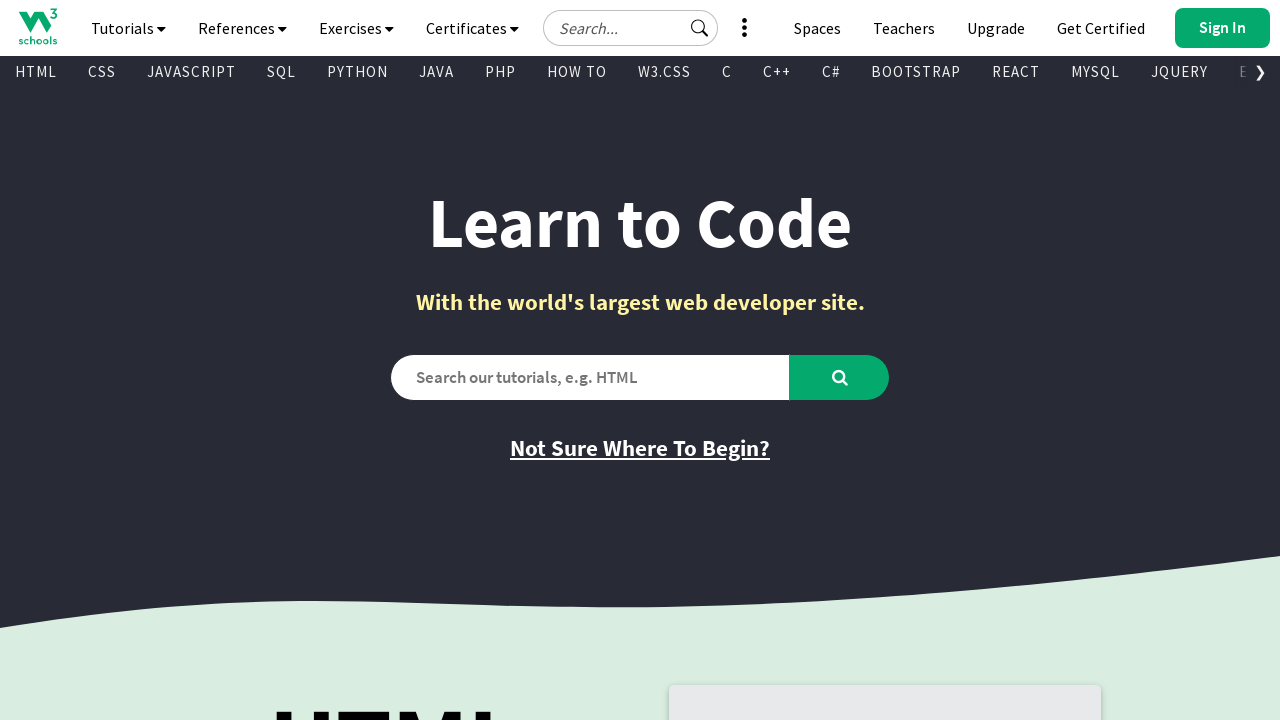

Switched back to original window
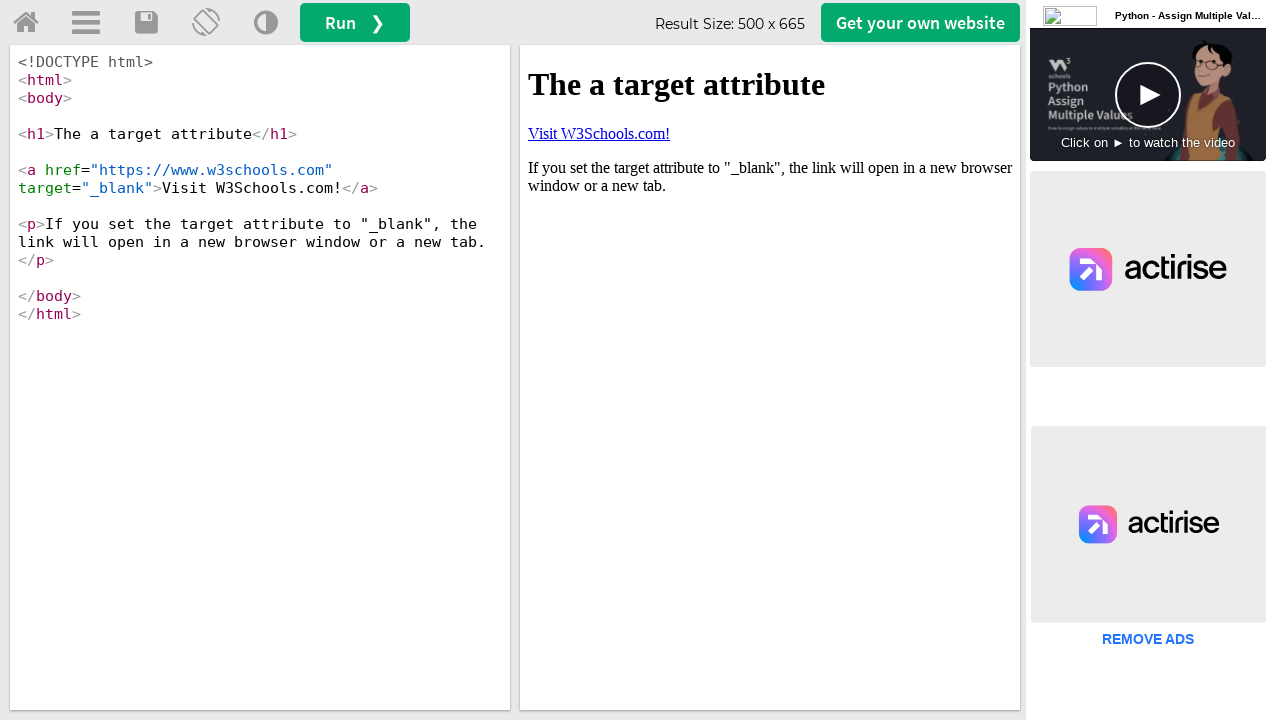

Located Run button in original window
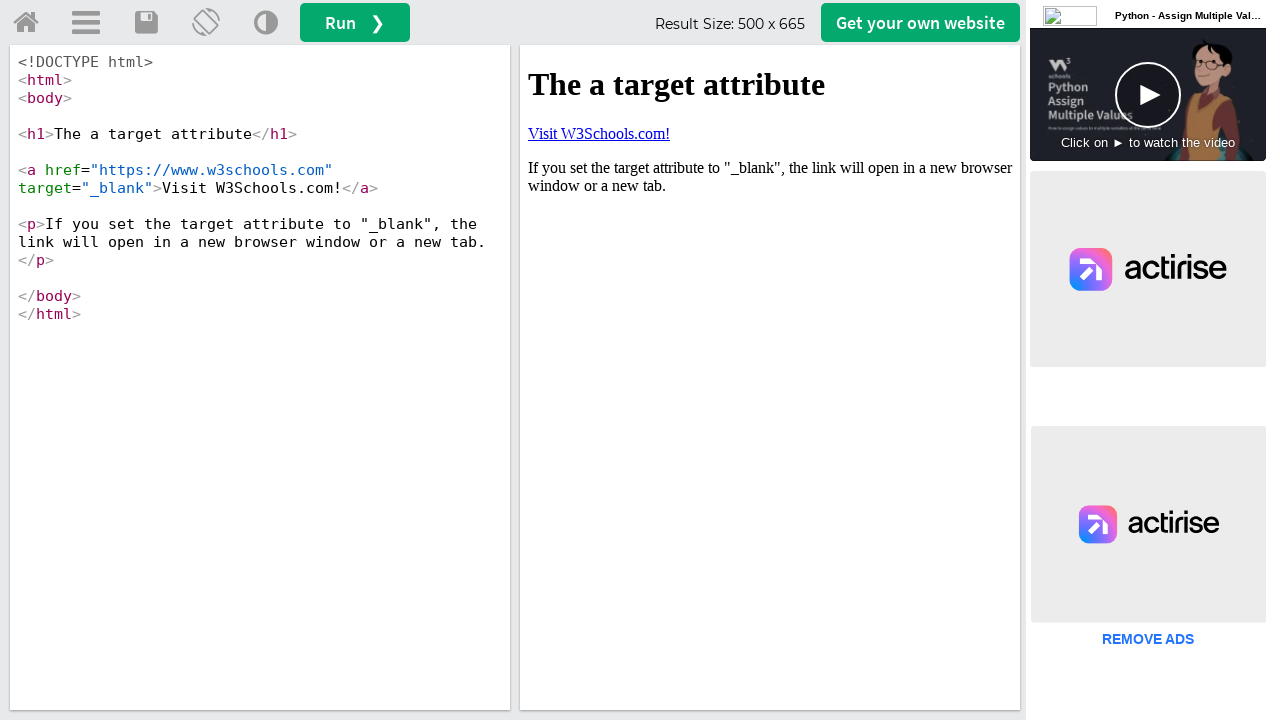

Verified Run button contains expected text
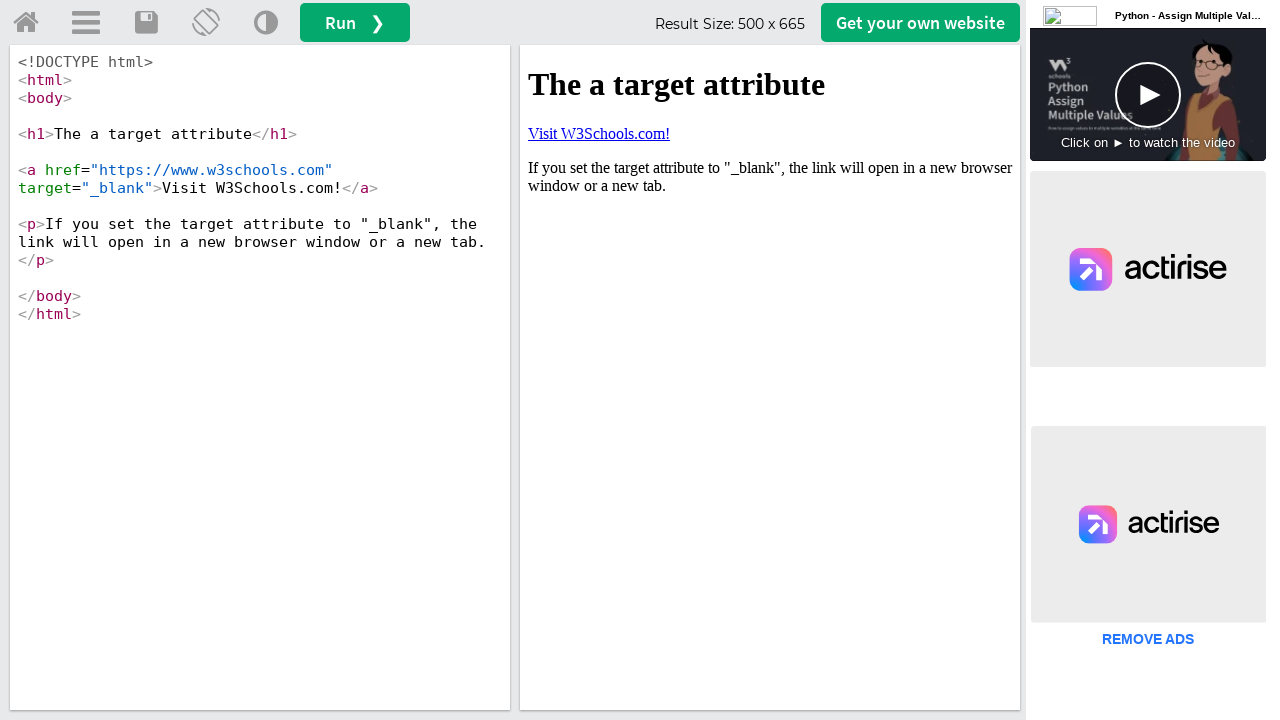

Closed new window
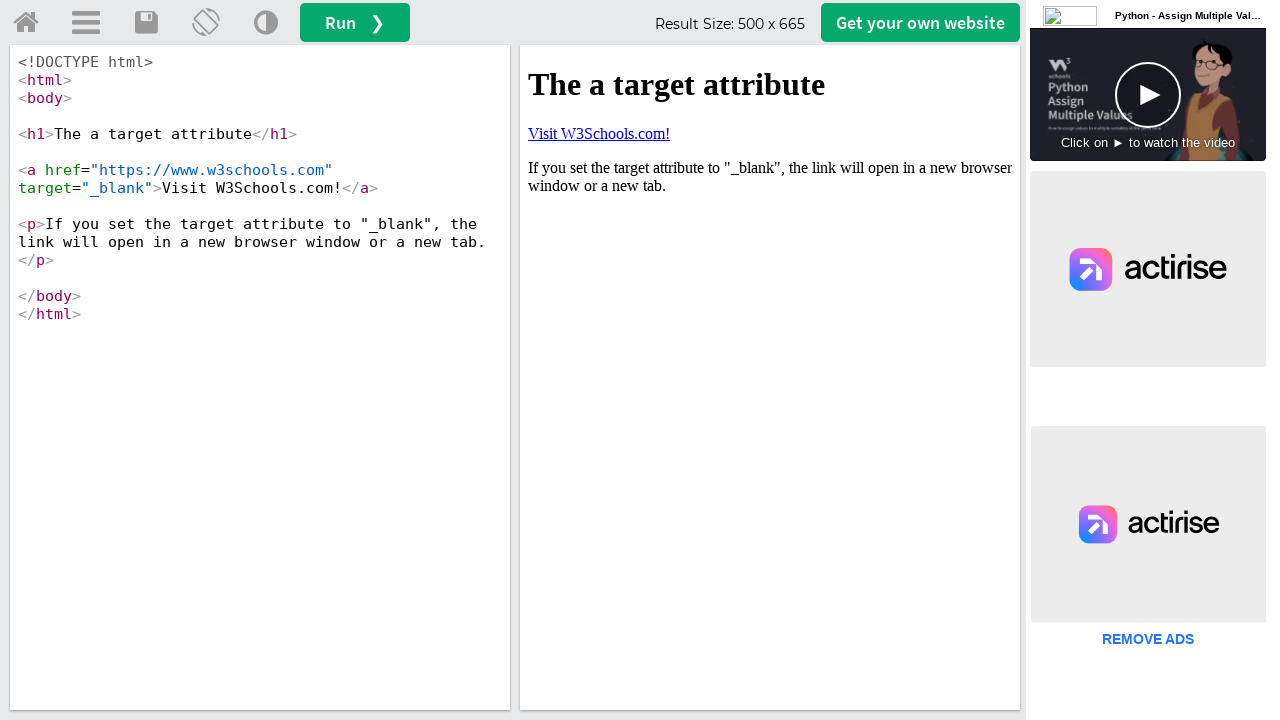

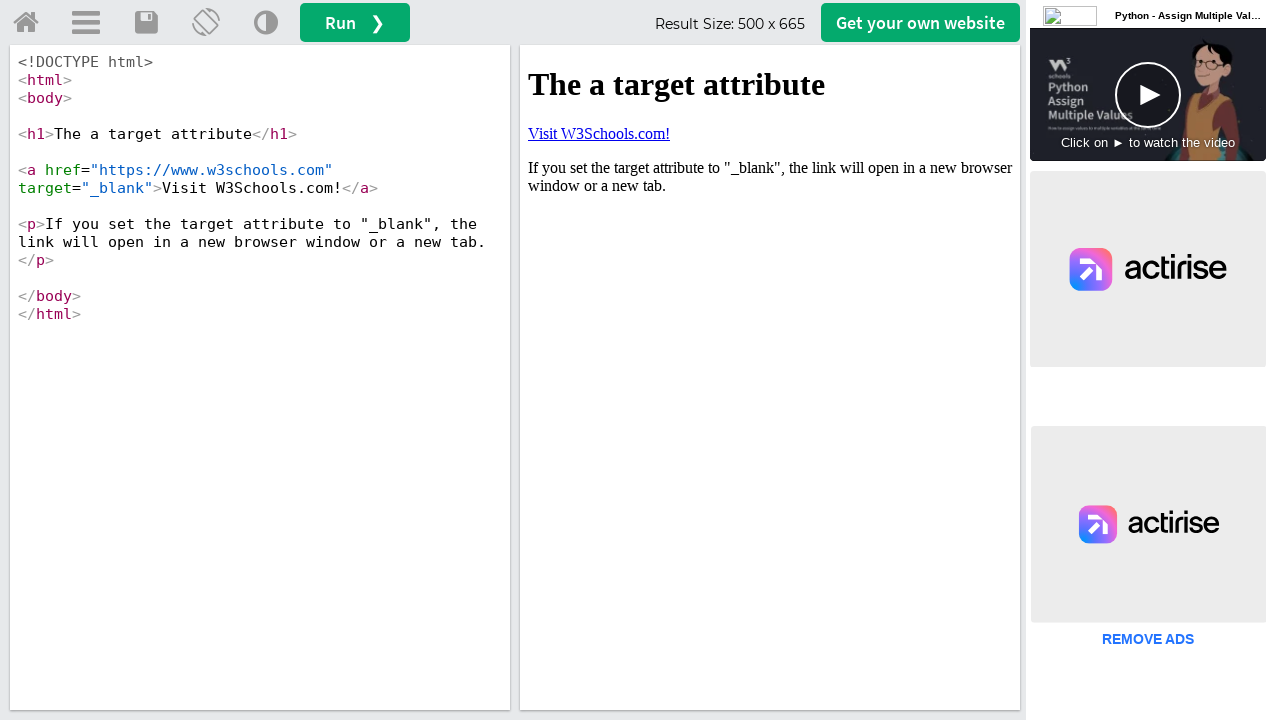